Tests archive navigation and filtering by clicking on filter elements and archive item links.

Starting URL: https://candlefish.ai/archive

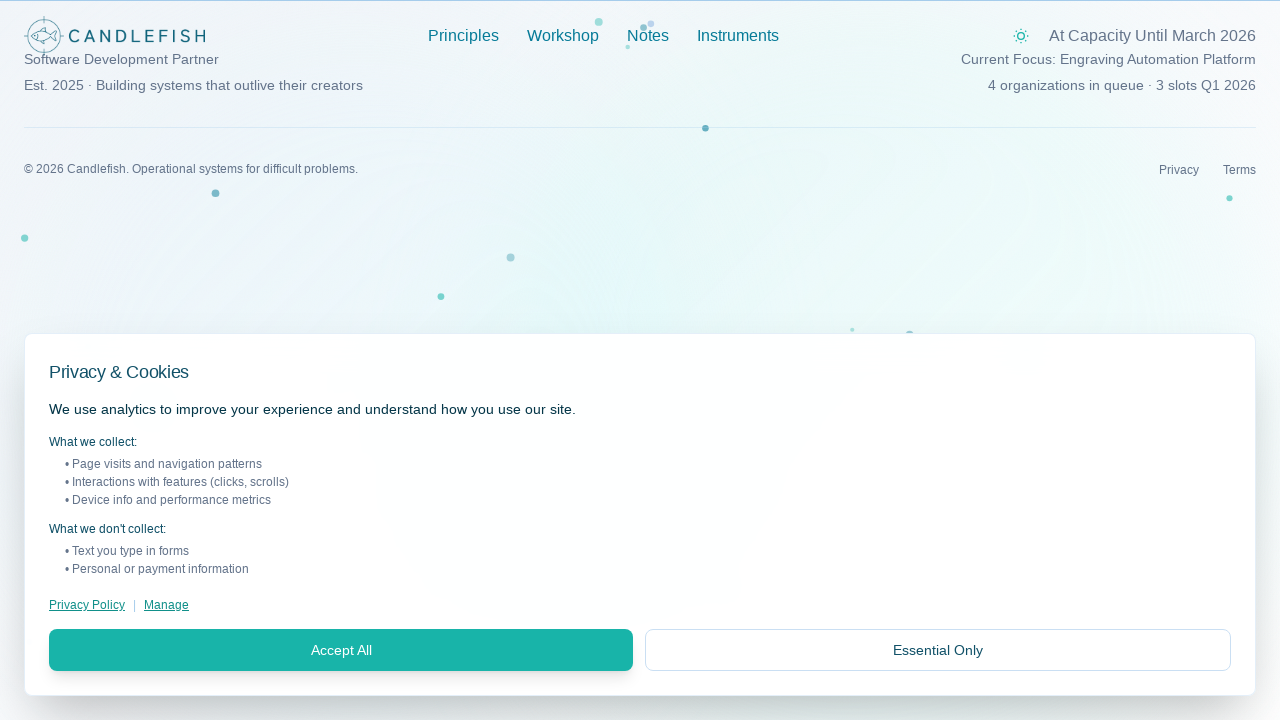

Waited for page to load with networkidle state
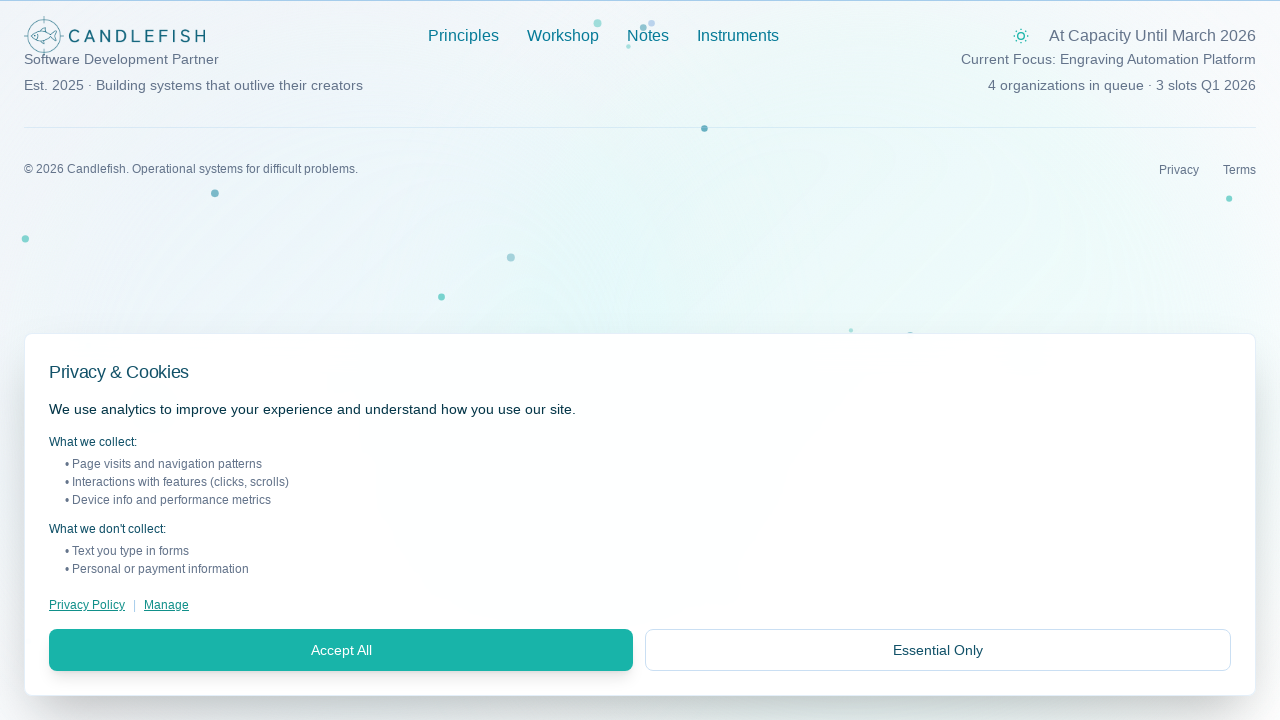

Located filter or navigation elements
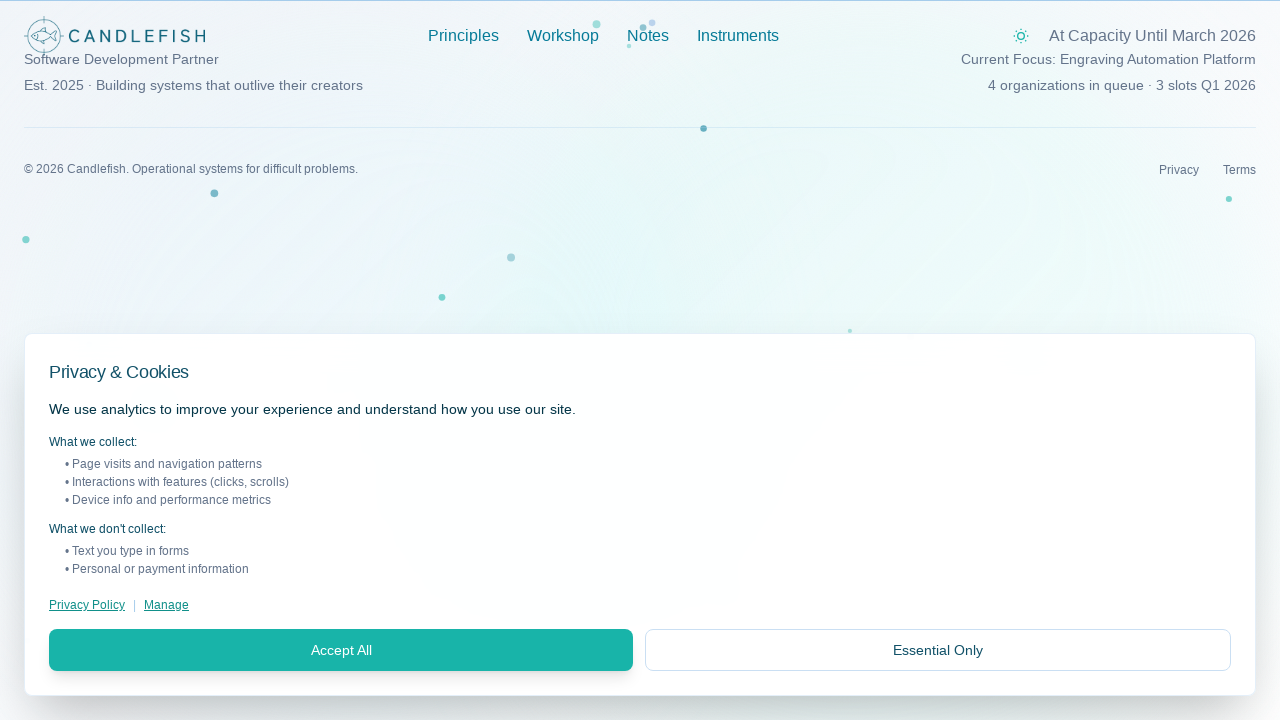

Located all archive item links
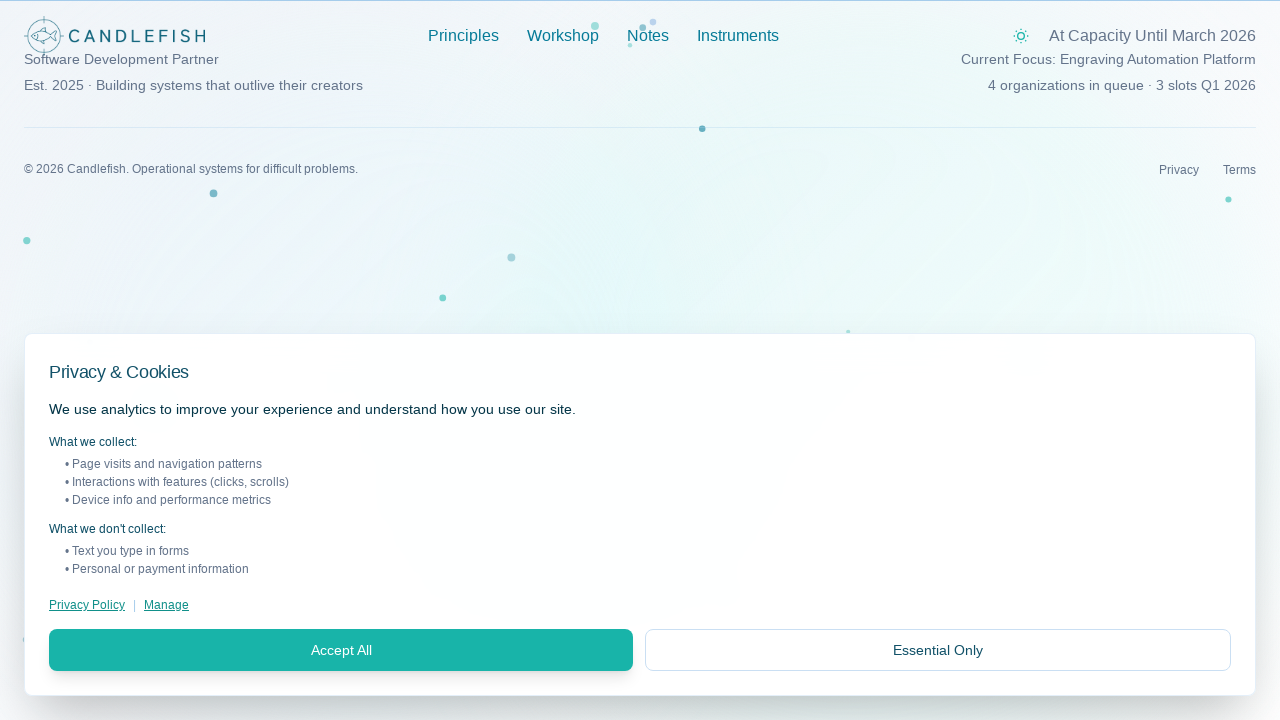

Found 0 archive item links
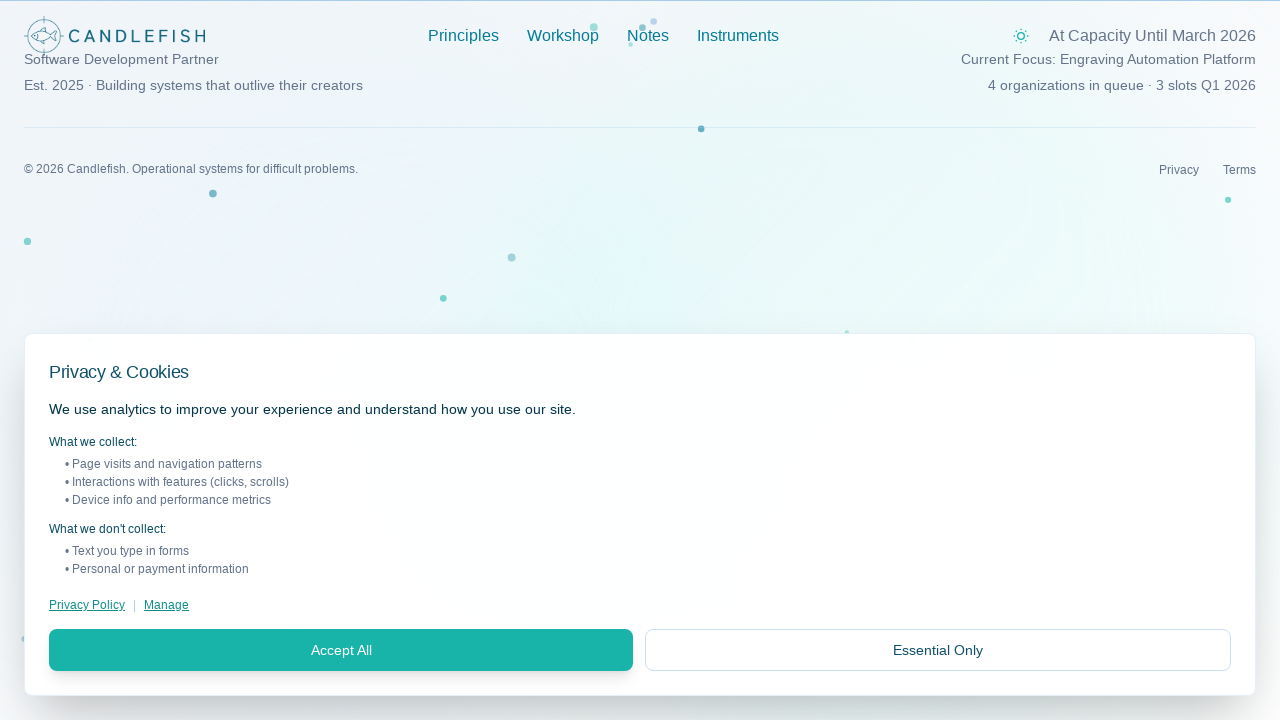

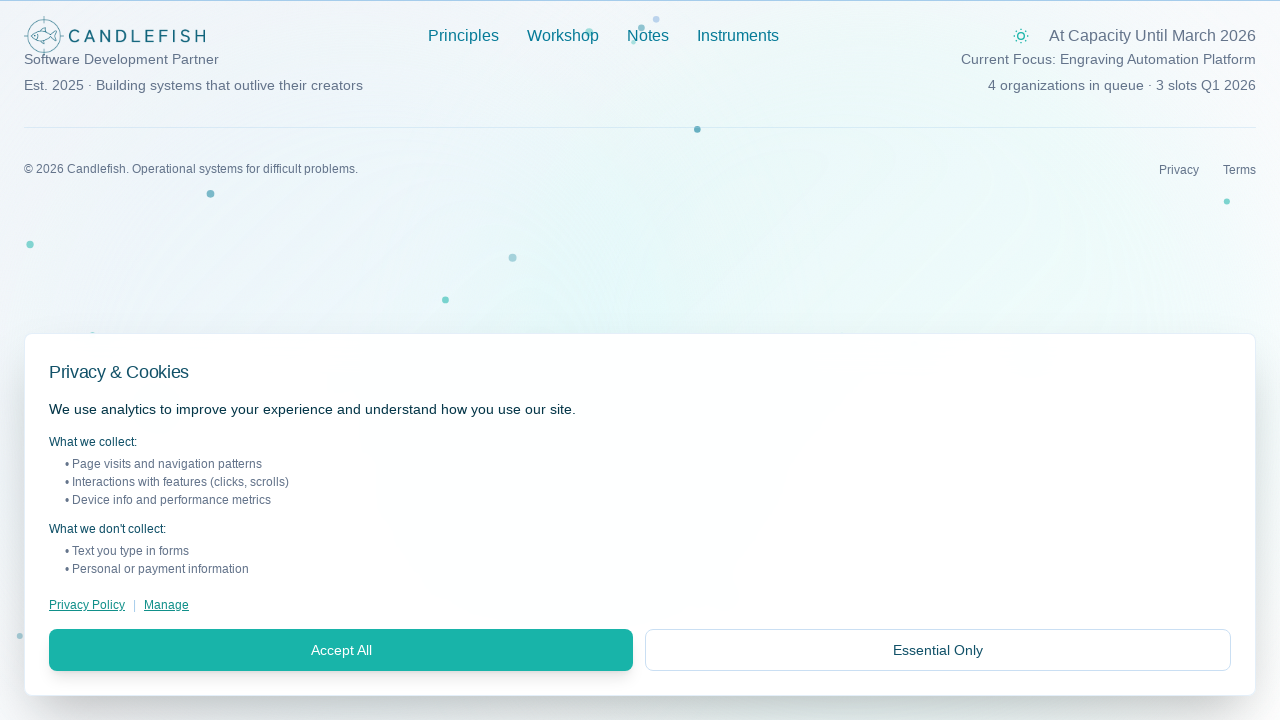